Tests browser navigation controls (back, forward, refresh) on an Italian cooking website

Starting URL: https://www.giallozafferano.com/

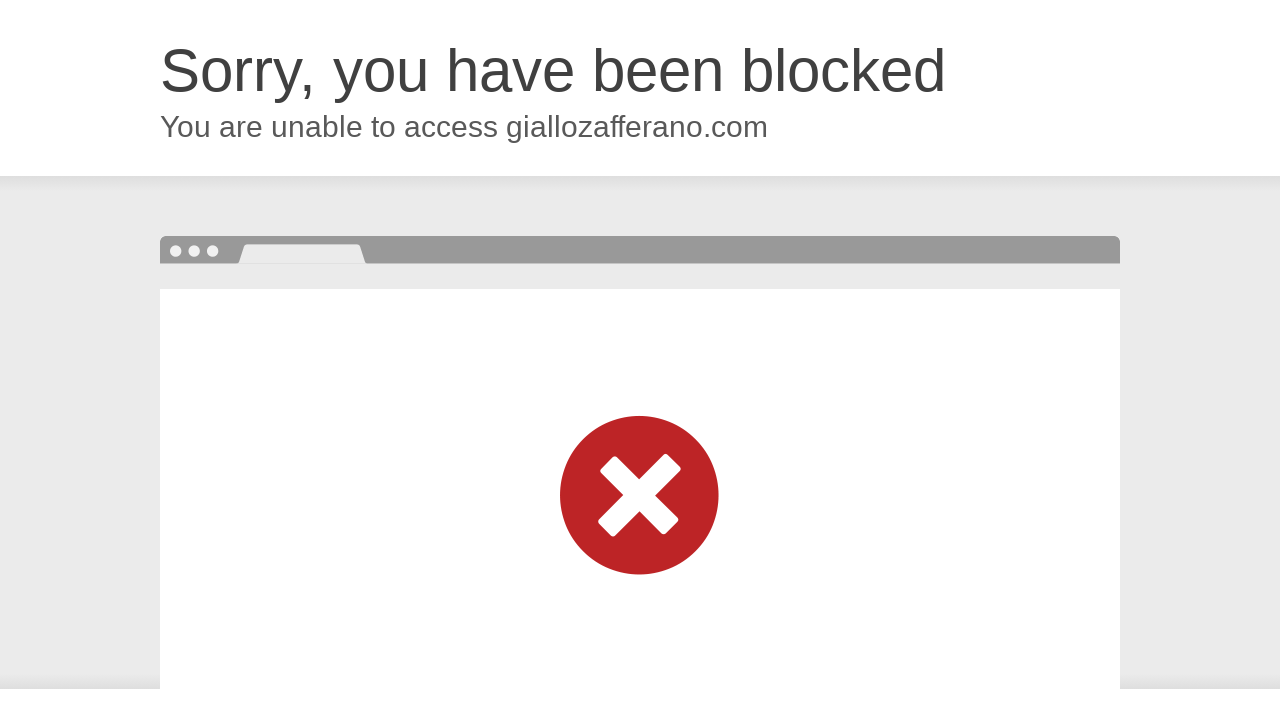

Navigated back using browser back button
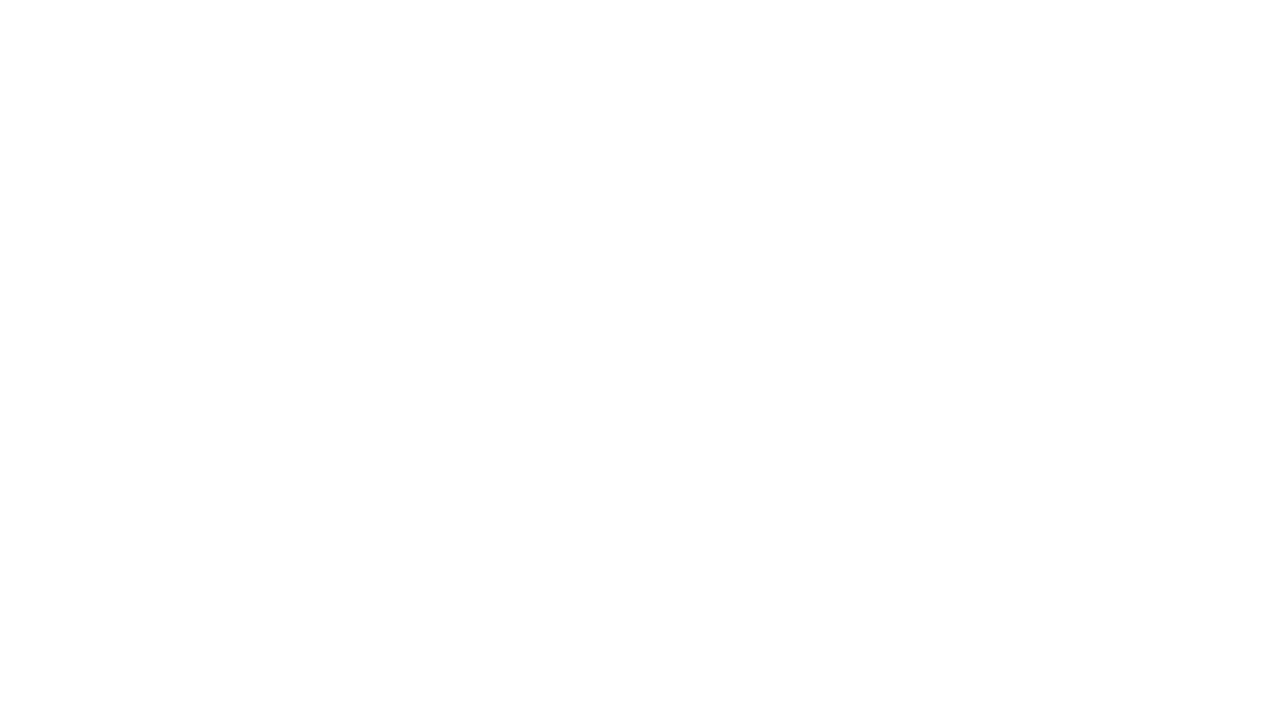

Navigated forward using browser forward button
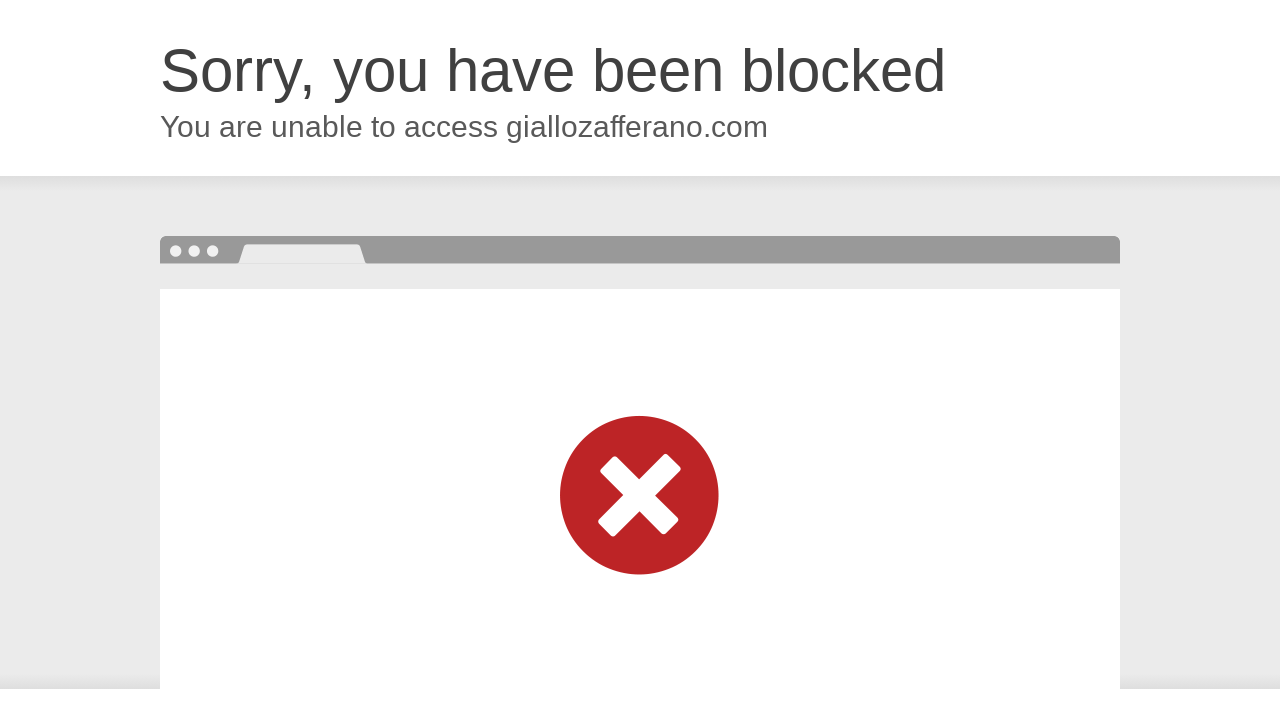

Refreshed the page
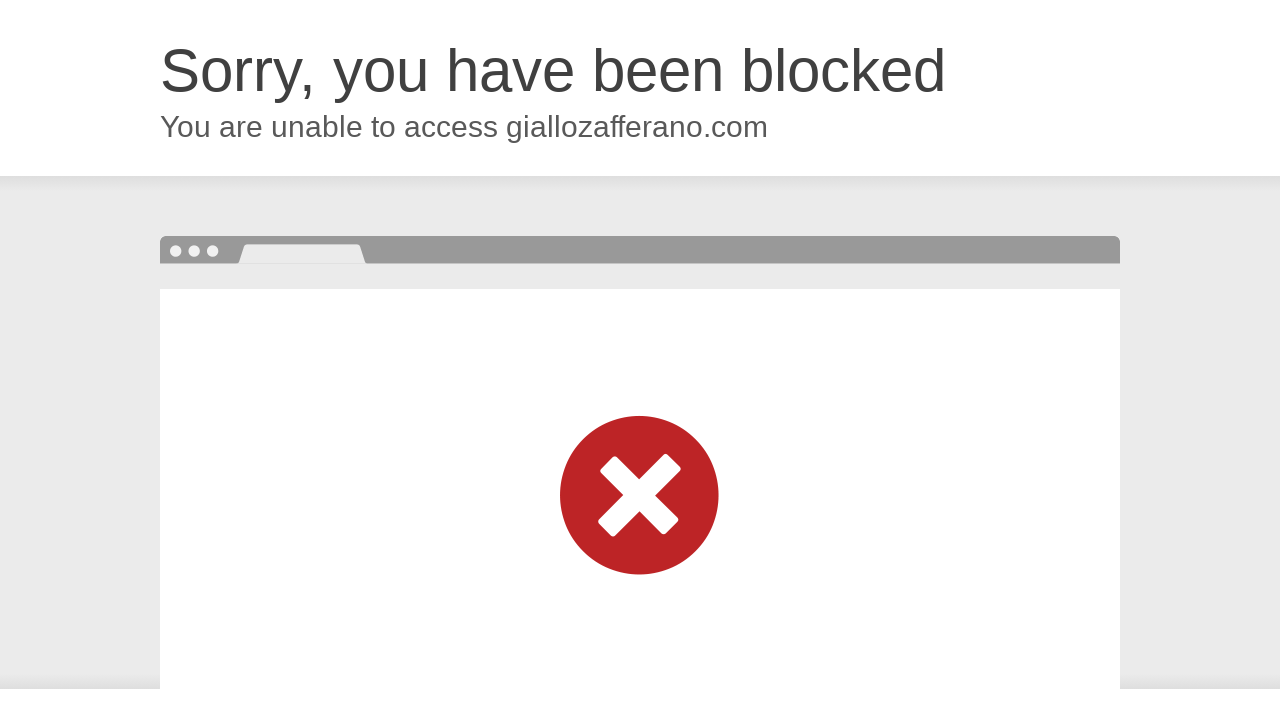

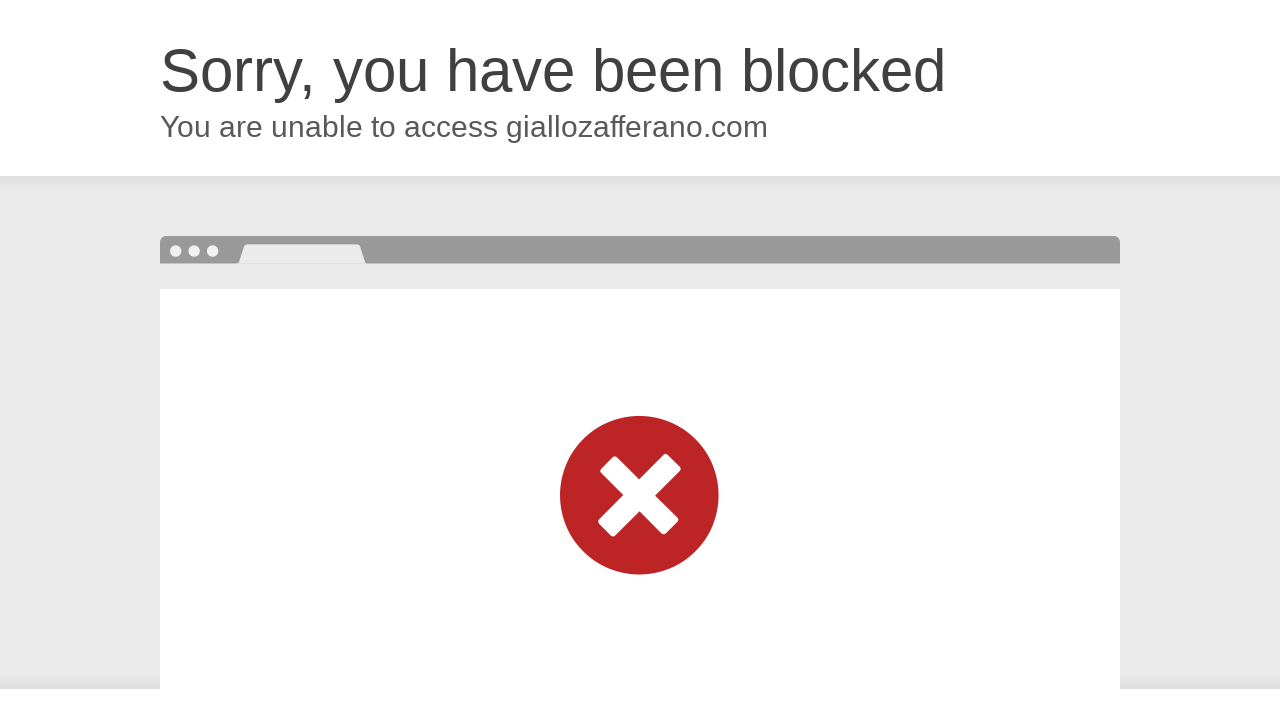